Tests checkbox functionality on a page by locating all checkboxes and verifying their checked/selected states using different approaches (attribute lookup and isSelected method)

Starting URL: http://the-internet.herokuapp.com/checkboxes

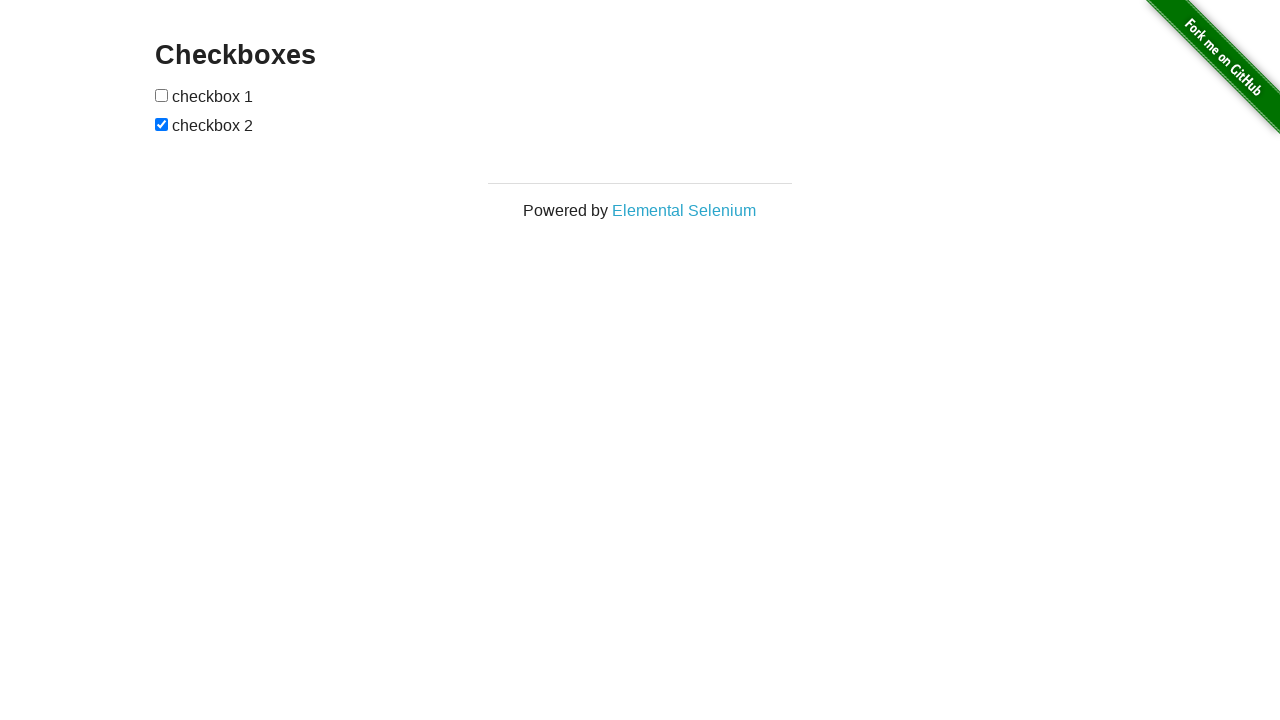

Waited for checkboxes to be present on the page
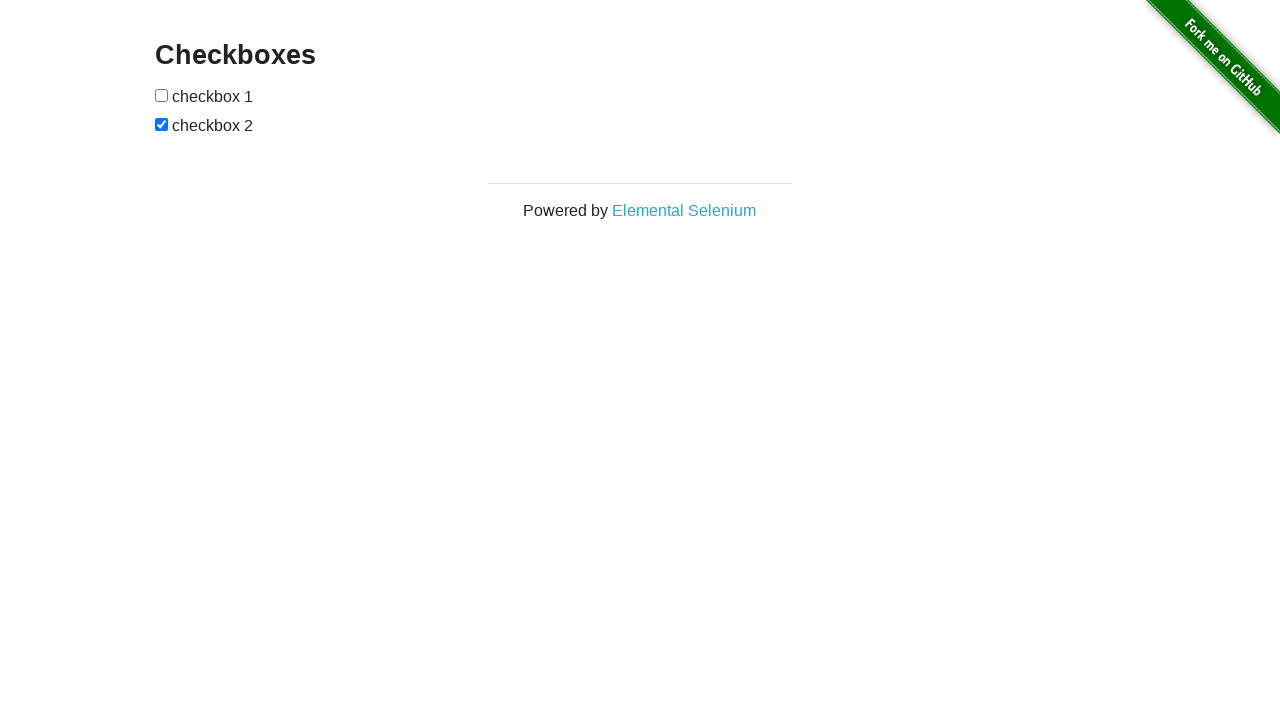

Located all checkboxes on the page
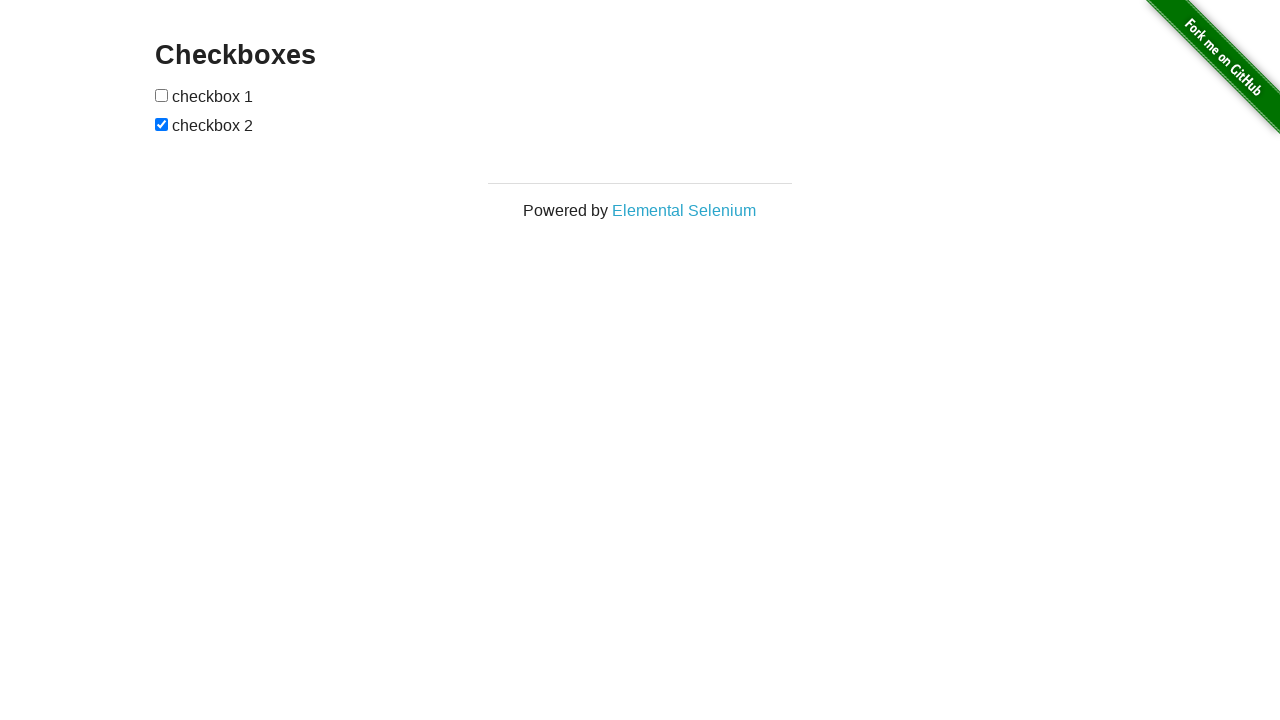

Selected the last checkbox (index 1)
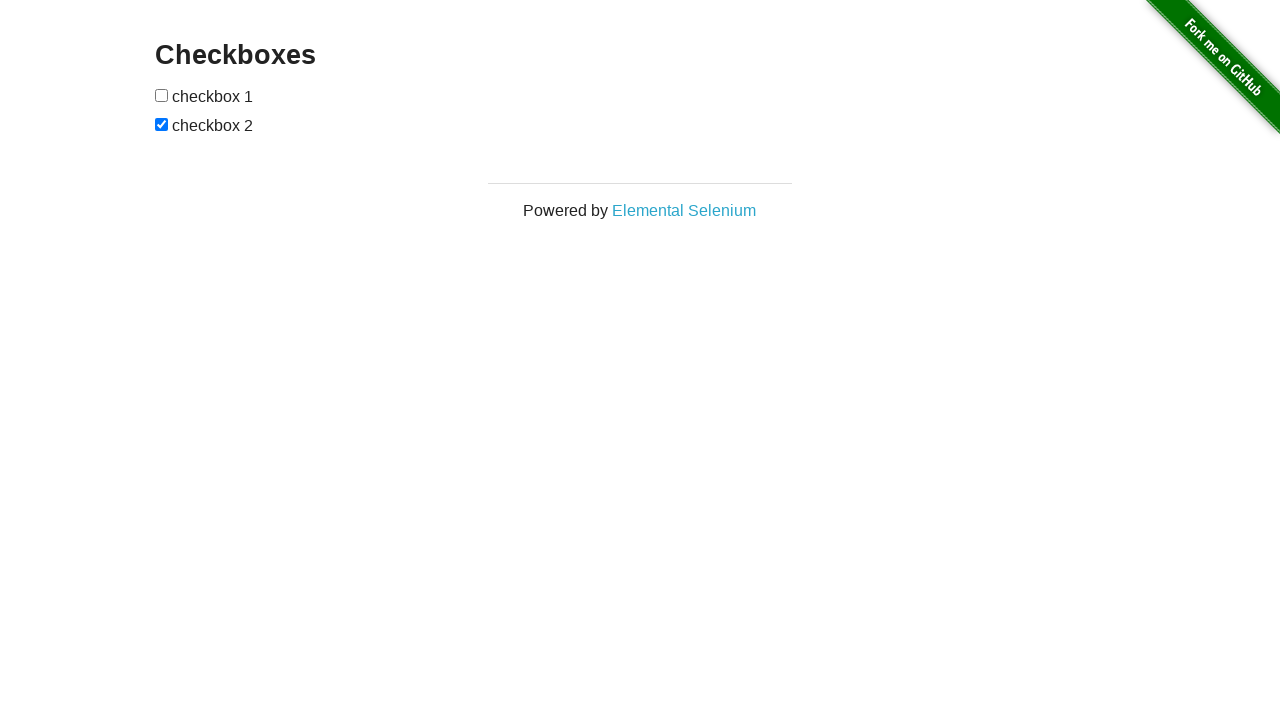

Verified that the last checkbox is checked
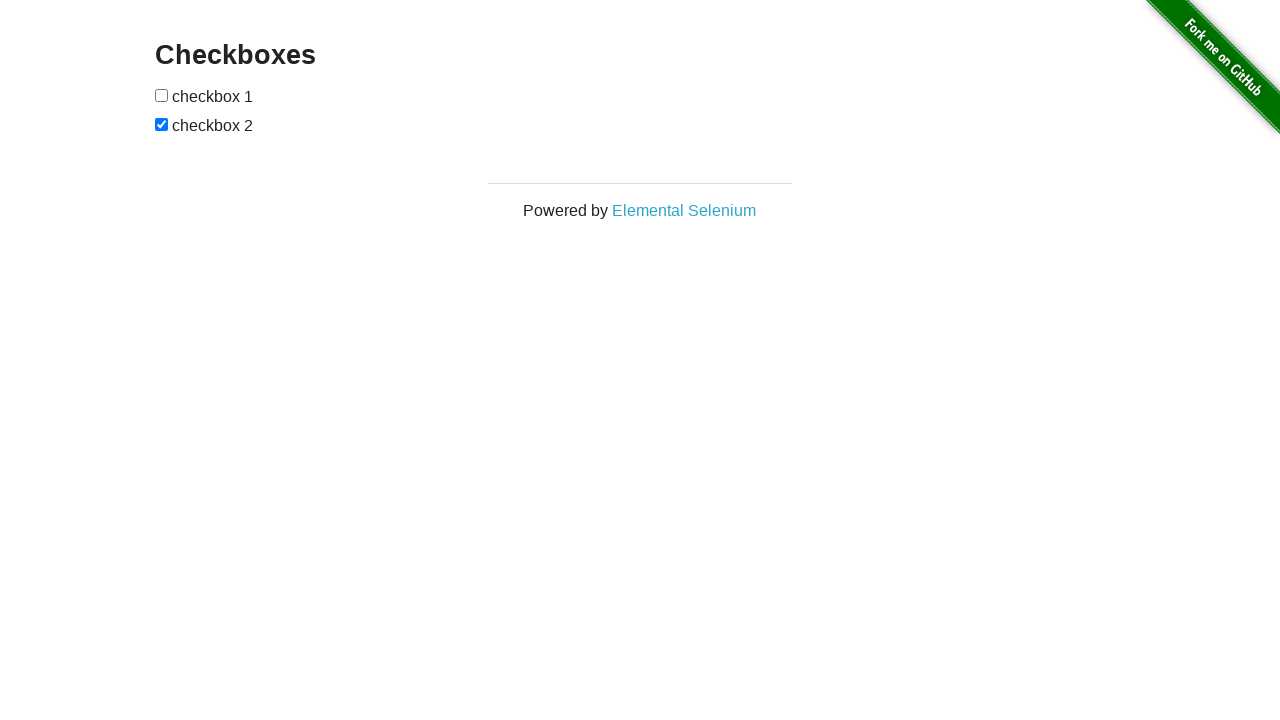

Selected the first checkbox (index 0)
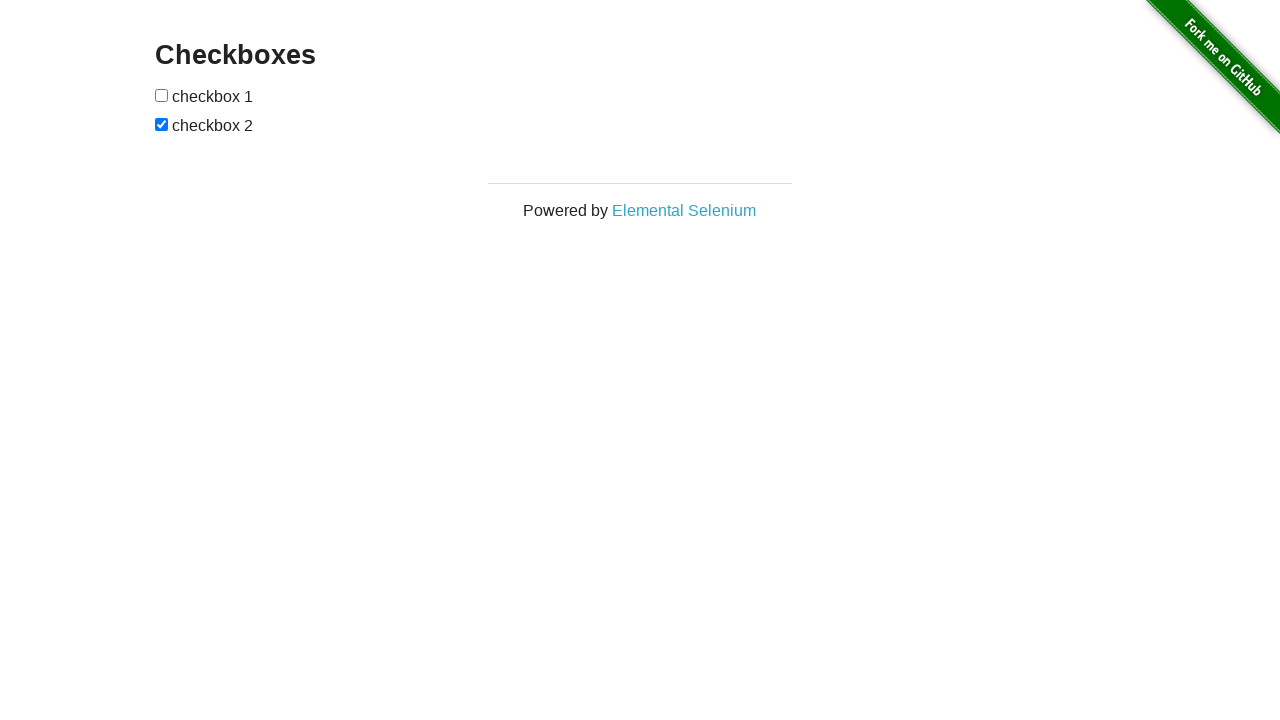

Verified that the first checkbox is not checked
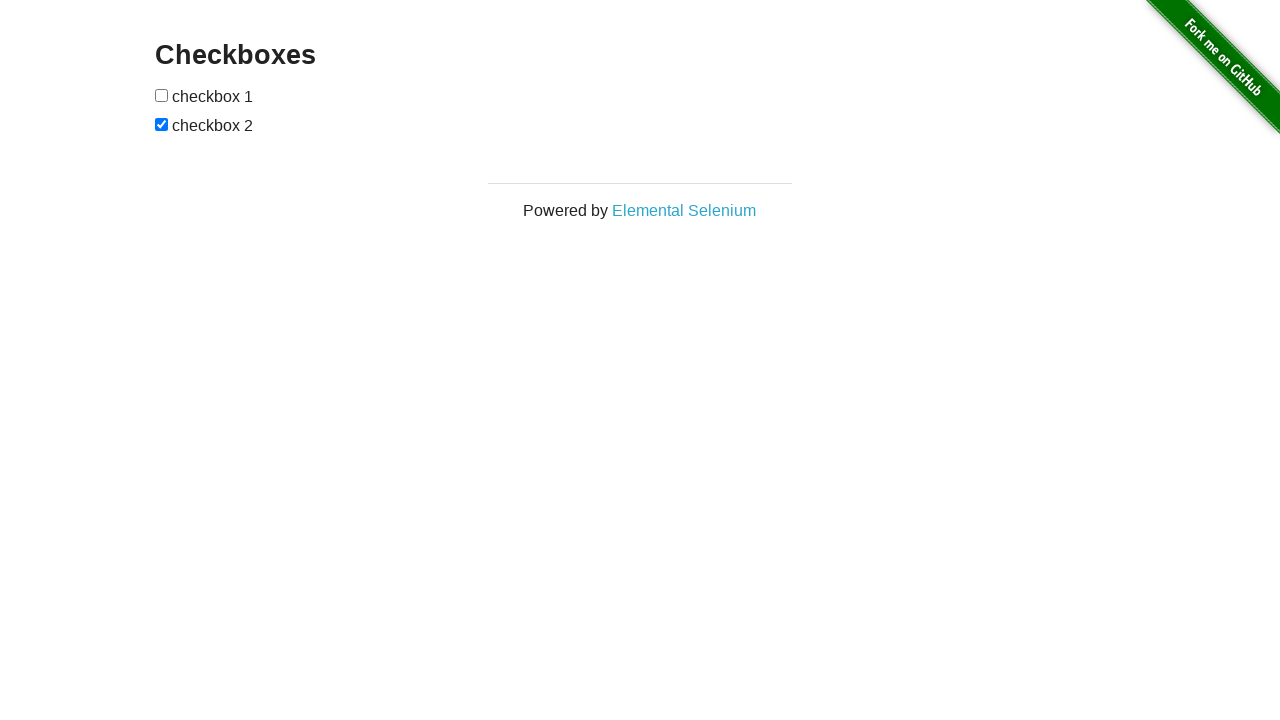

Clicked the first checkbox to check it at (162, 95) on input[type="checkbox"] >> nth=0
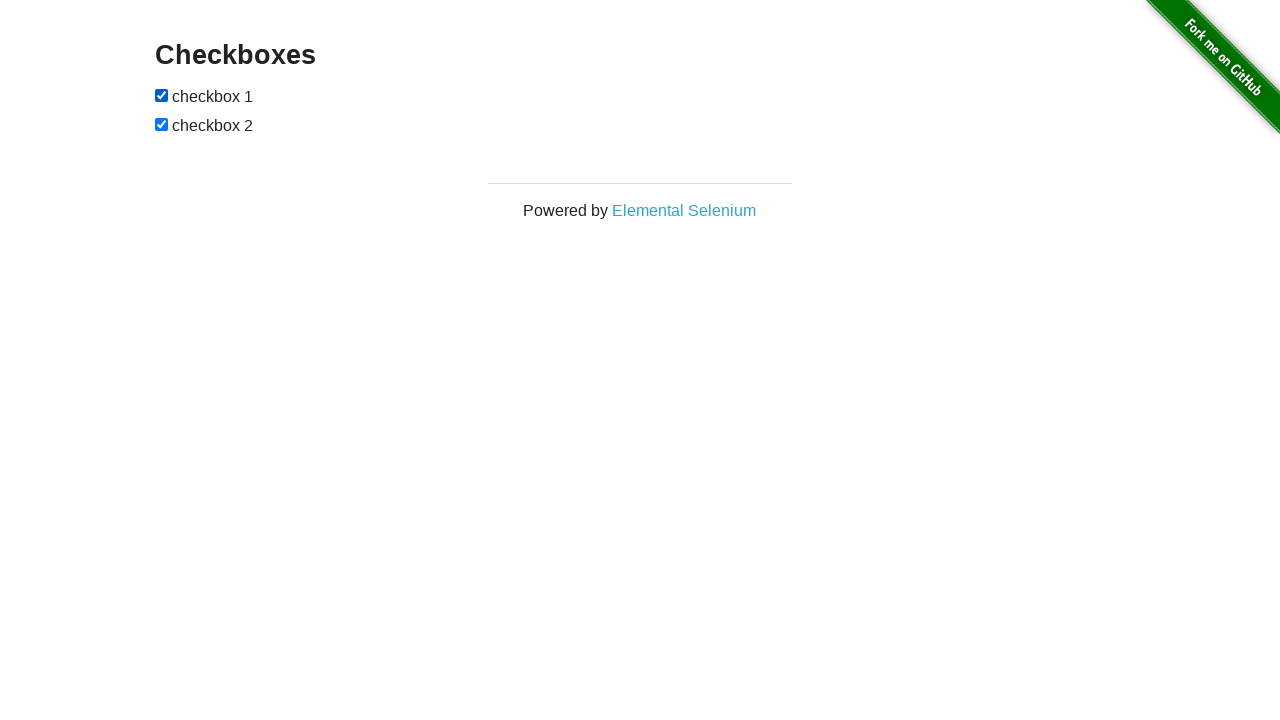

Verified that the first checkbox is now checked after clicking
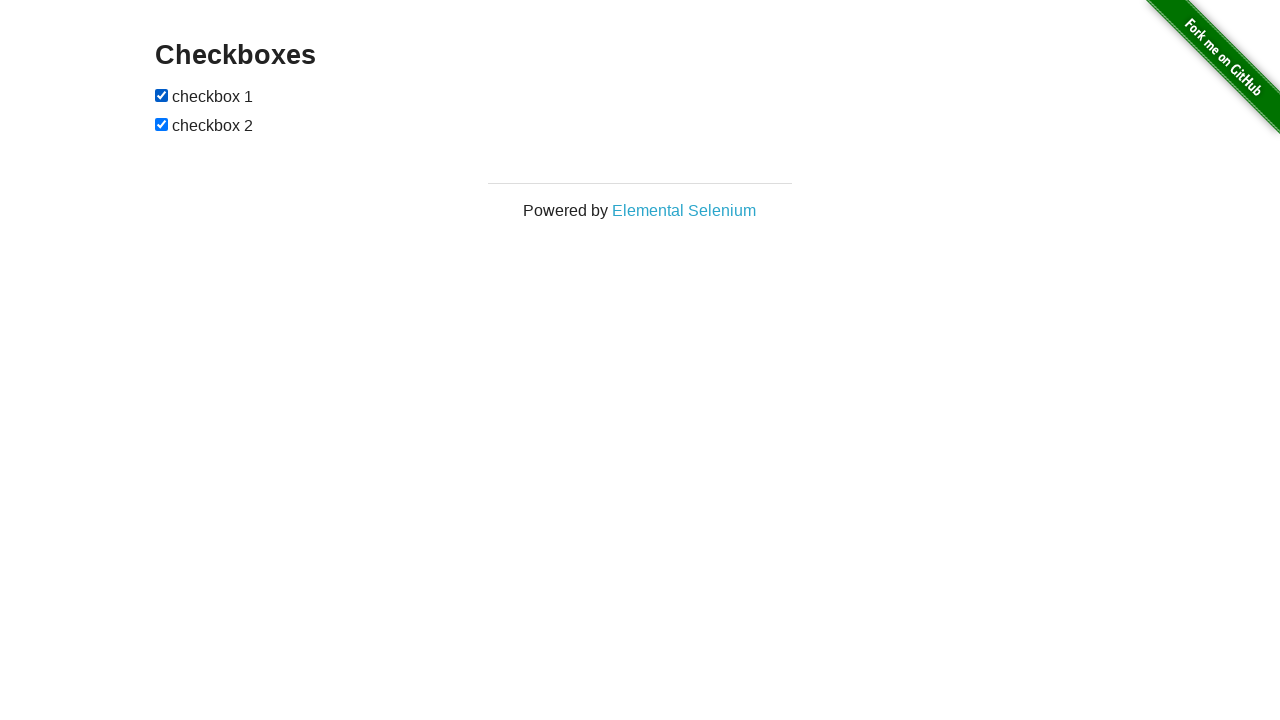

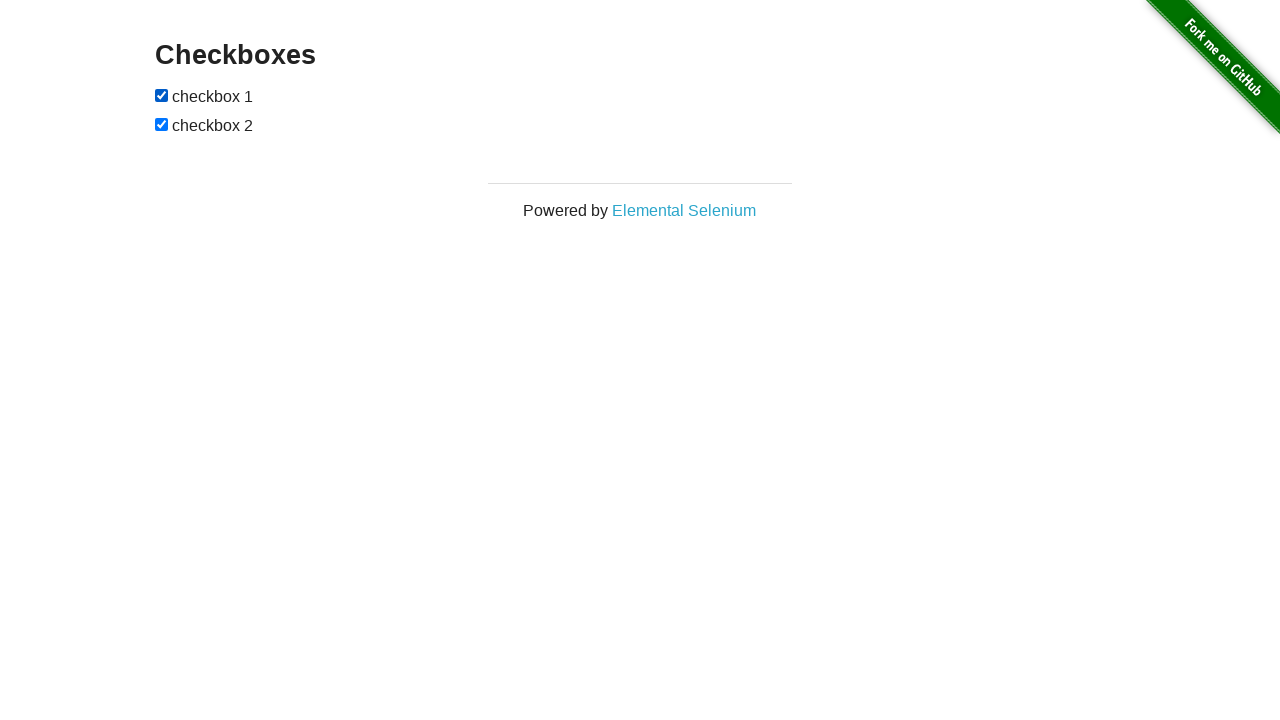